Tests about page navigation by verifying the company description text is visible

Starting URL: https://devops1.com.au/about/

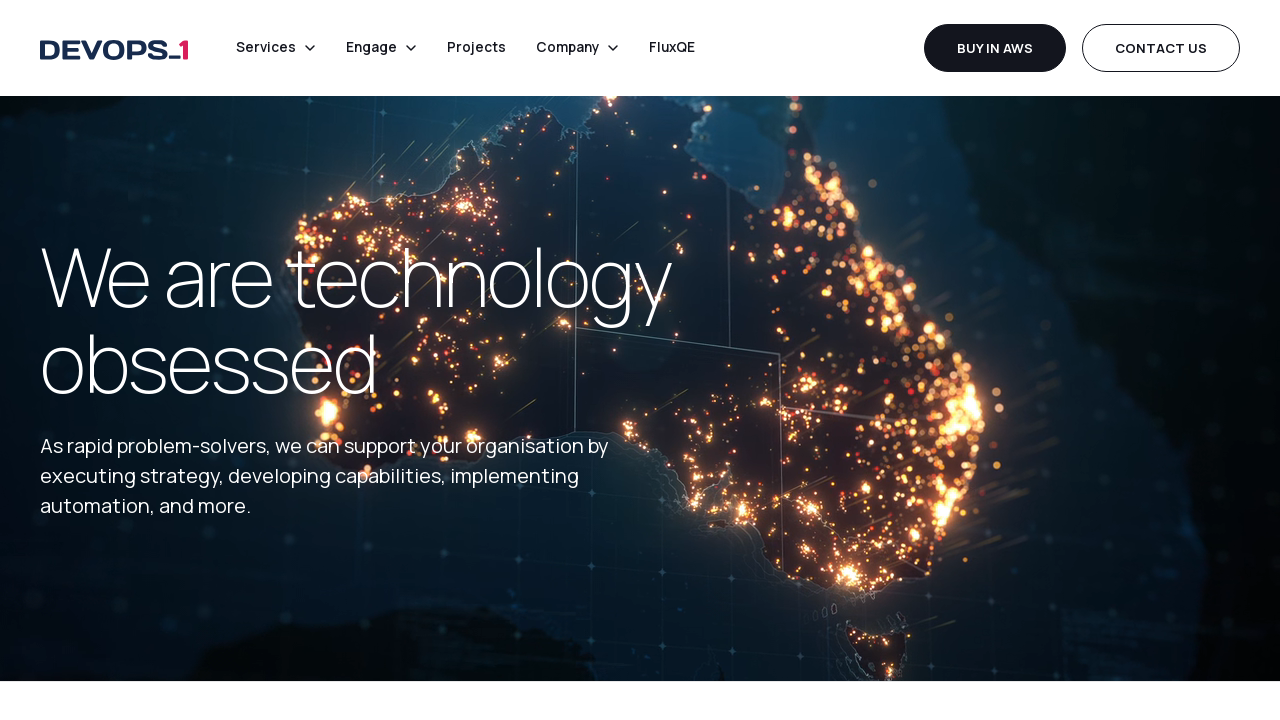

Verified company description text 'We are technology obsessed' is visible on about page
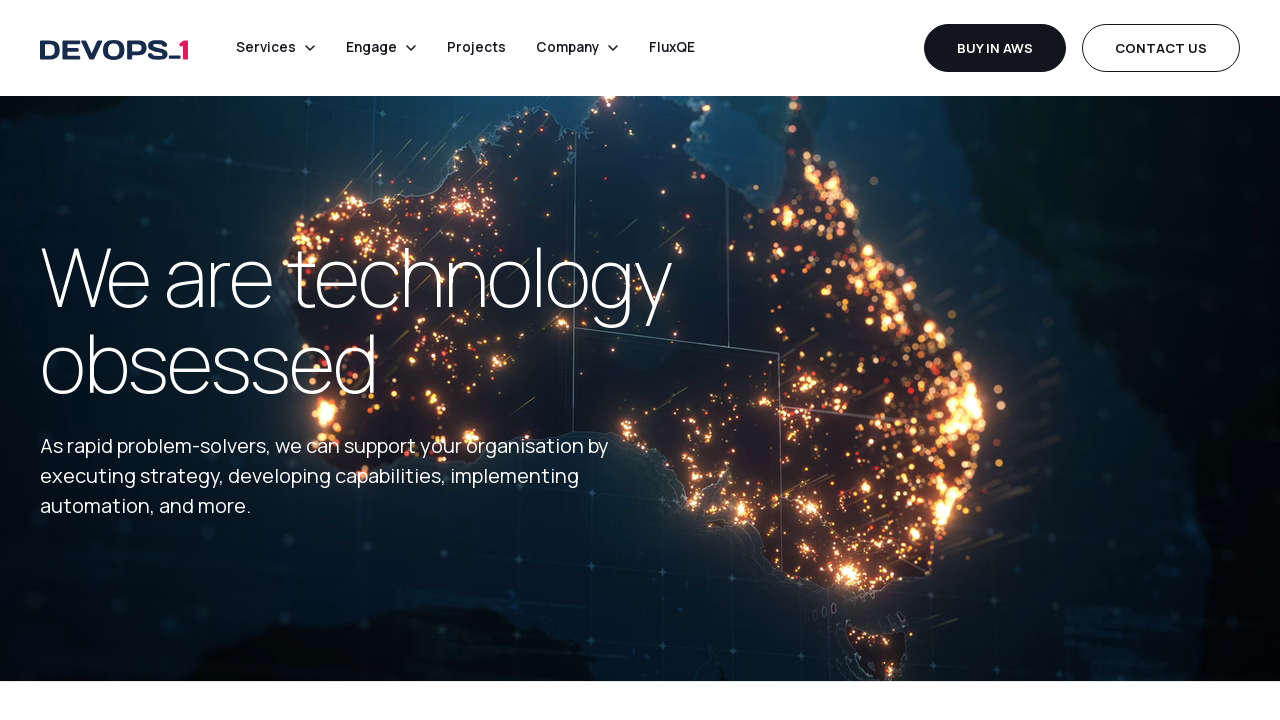

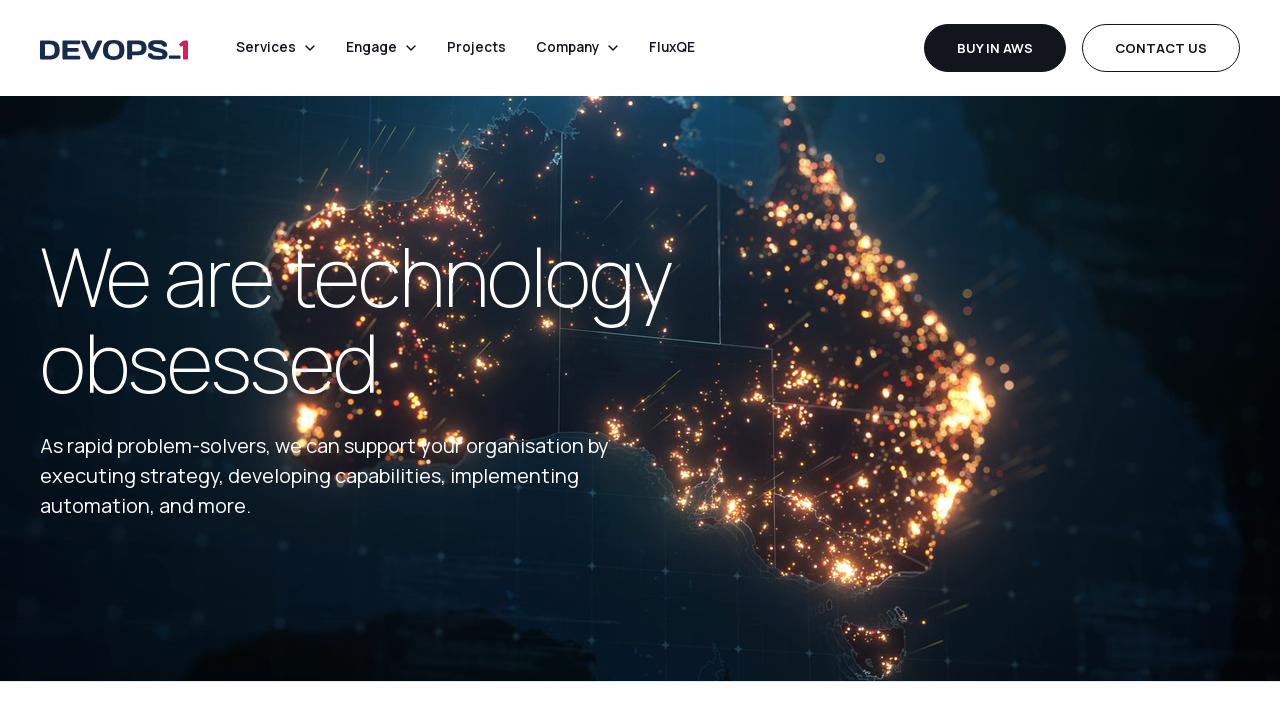